Navigates to a tutorial page, clicks a dynamically calculated link text based on a math formula, then fills out a registration form with name, city, and country information and submits it.

Starting URL: http://suninjuly.github.io/find_link_text

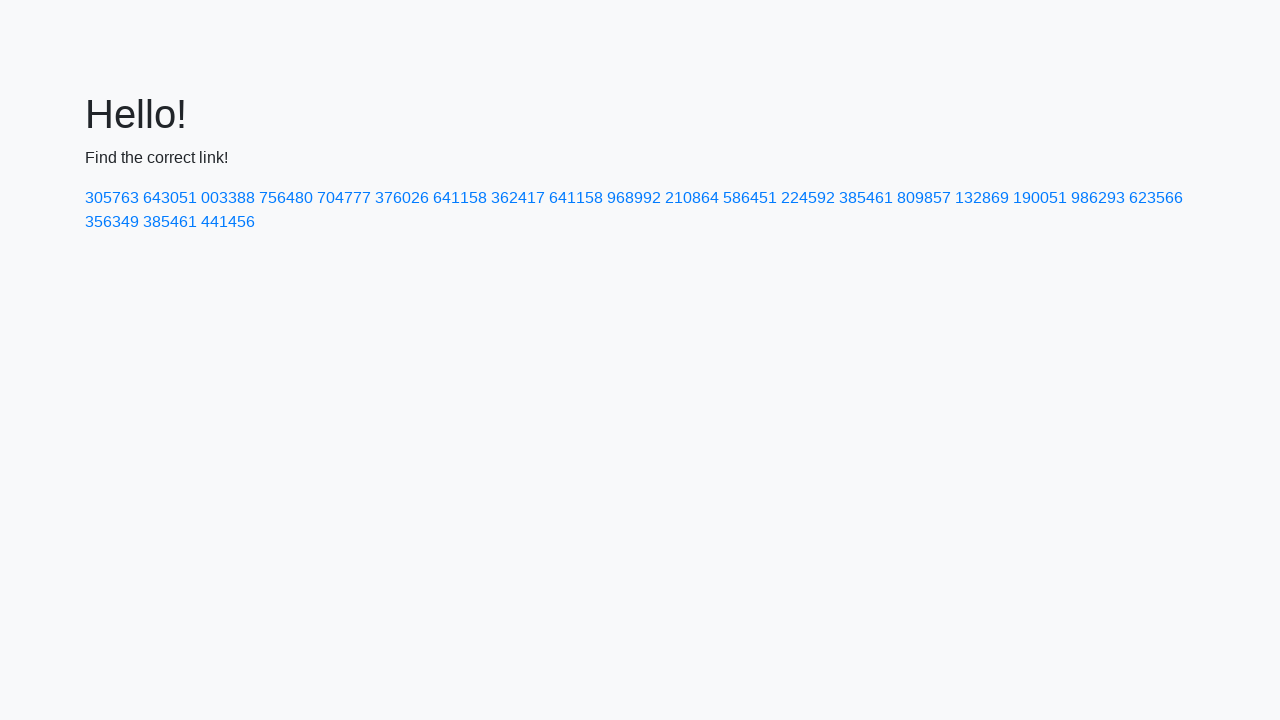

Clicked dynamically calculated link with text '224592' at (808, 198) on text=224592
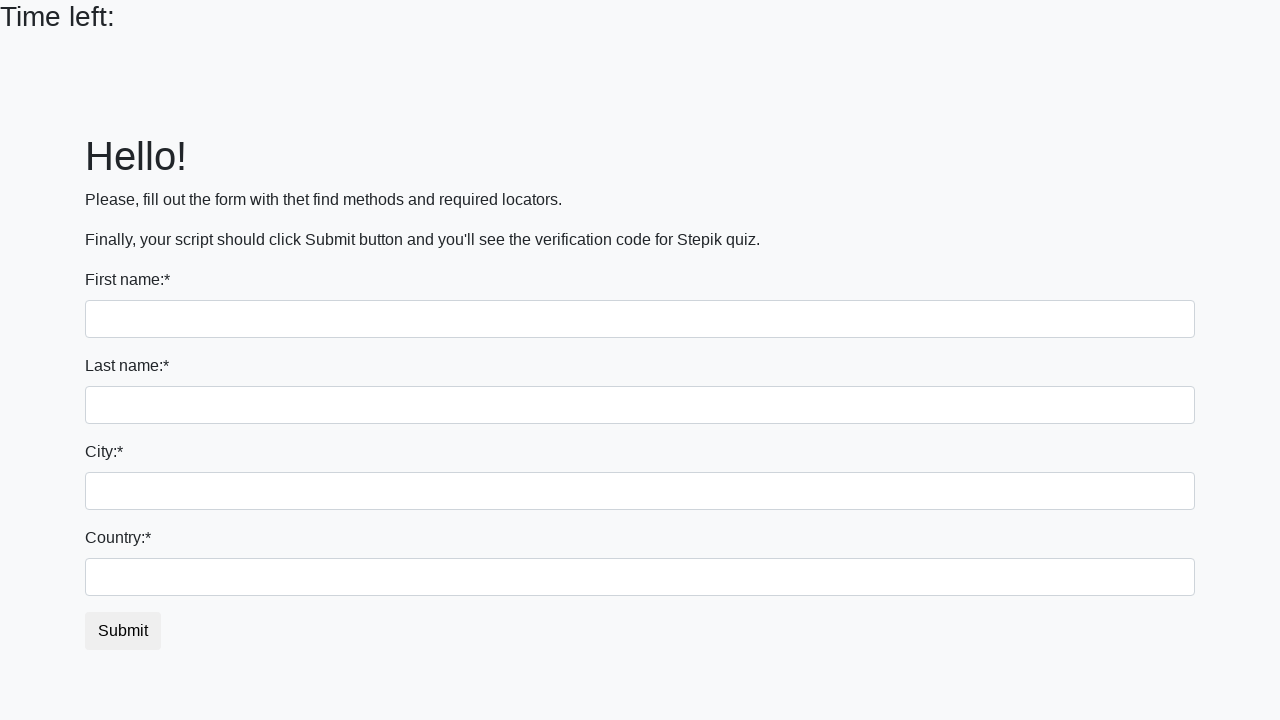

Filled first name field with 'Ivan' on input[name='first_name']
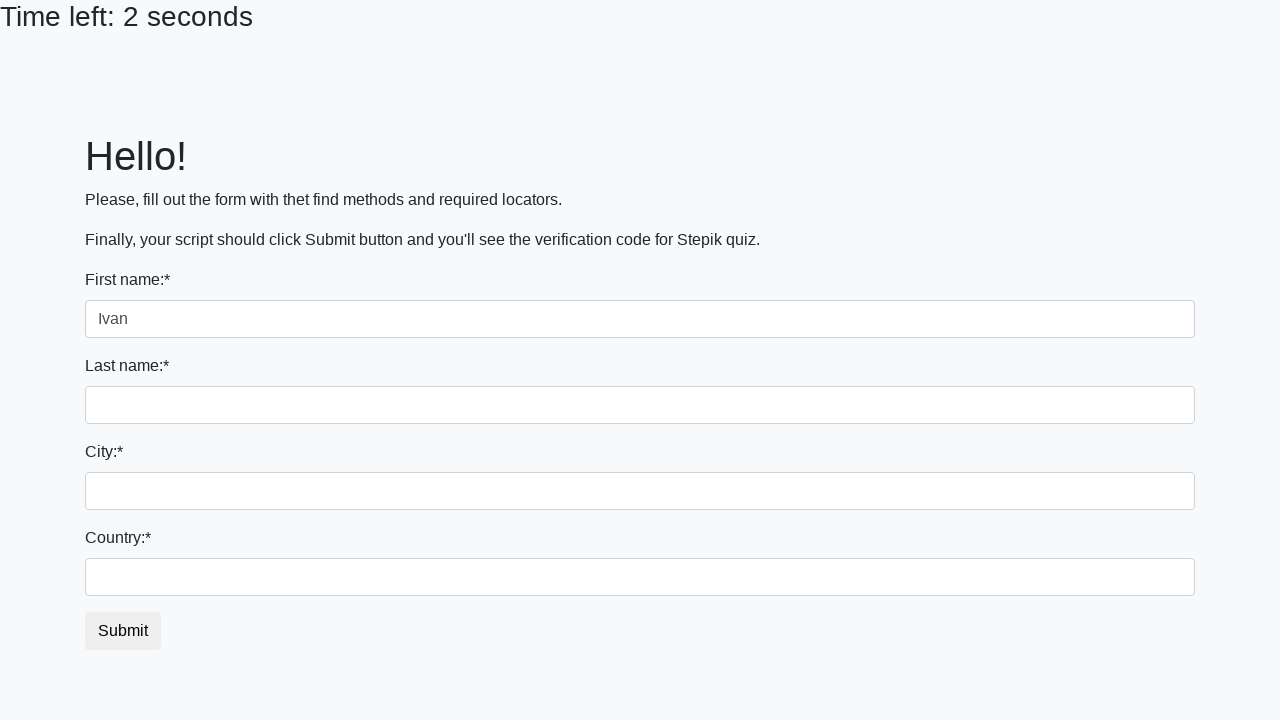

Filled last name field with 'Petrov' on input[name='last_name']
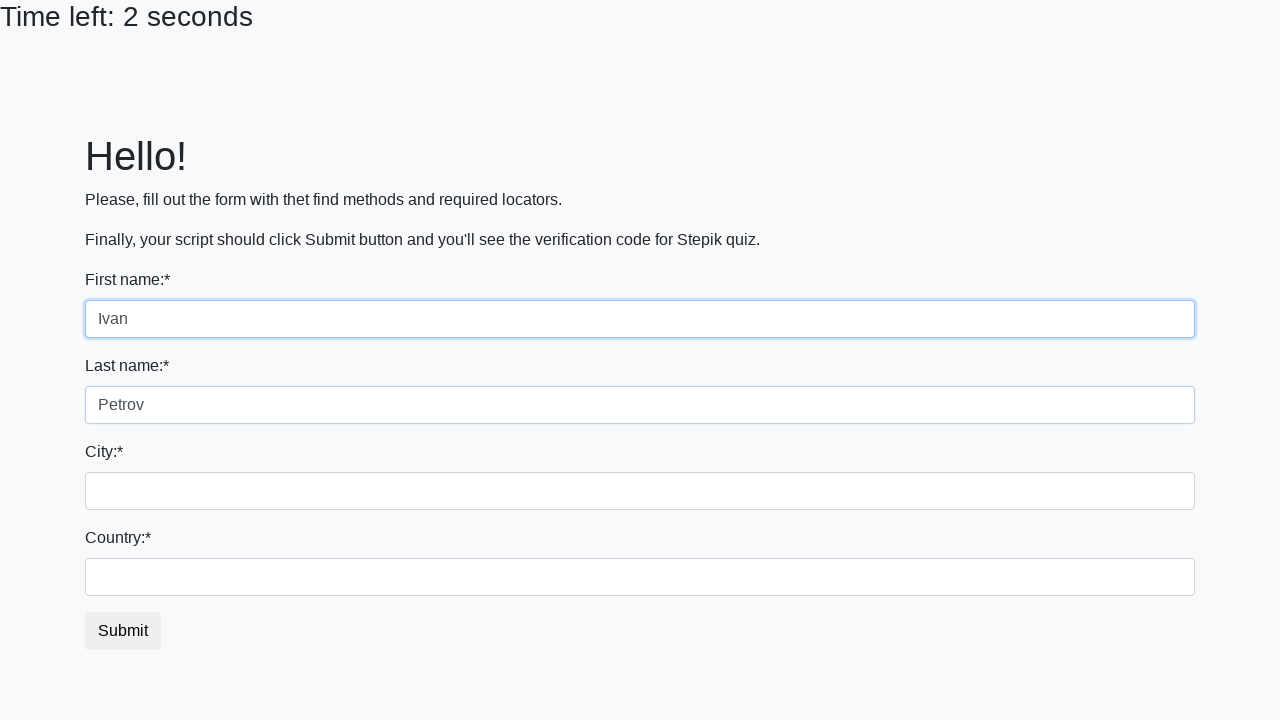

Filled city field with 'Smolensk' on .form-control.city
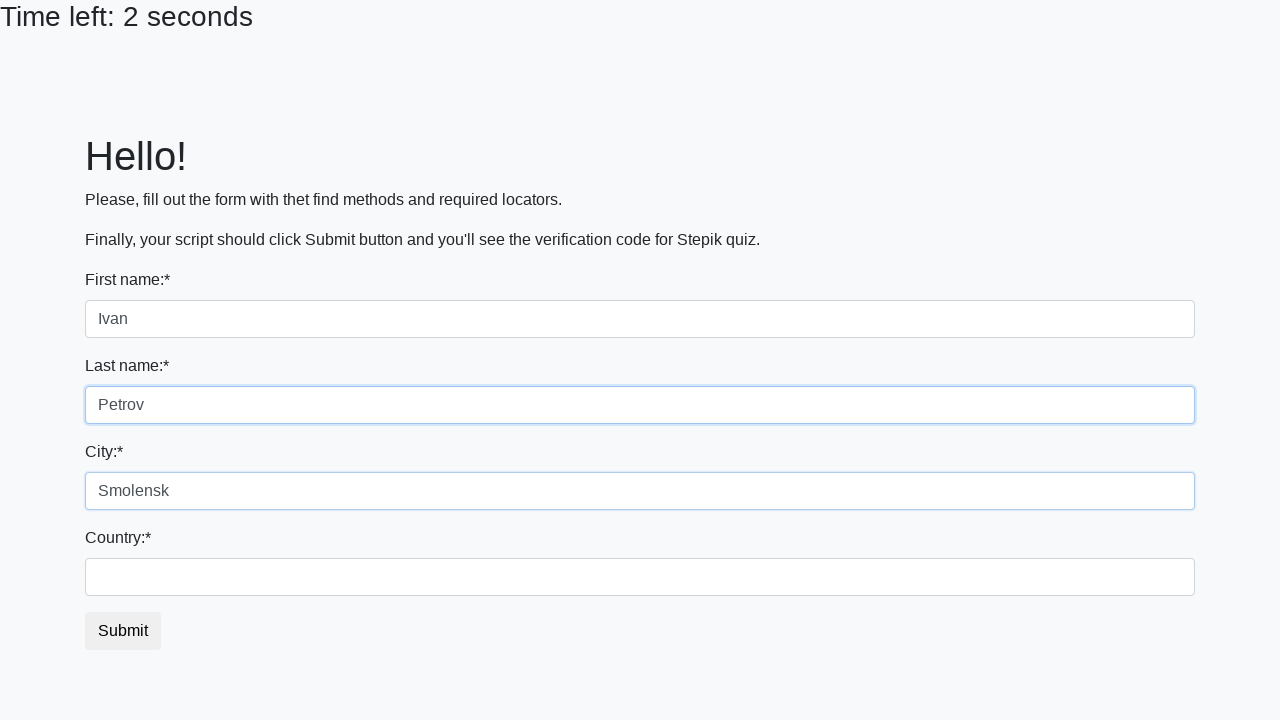

Filled country field with 'Russia' on #country
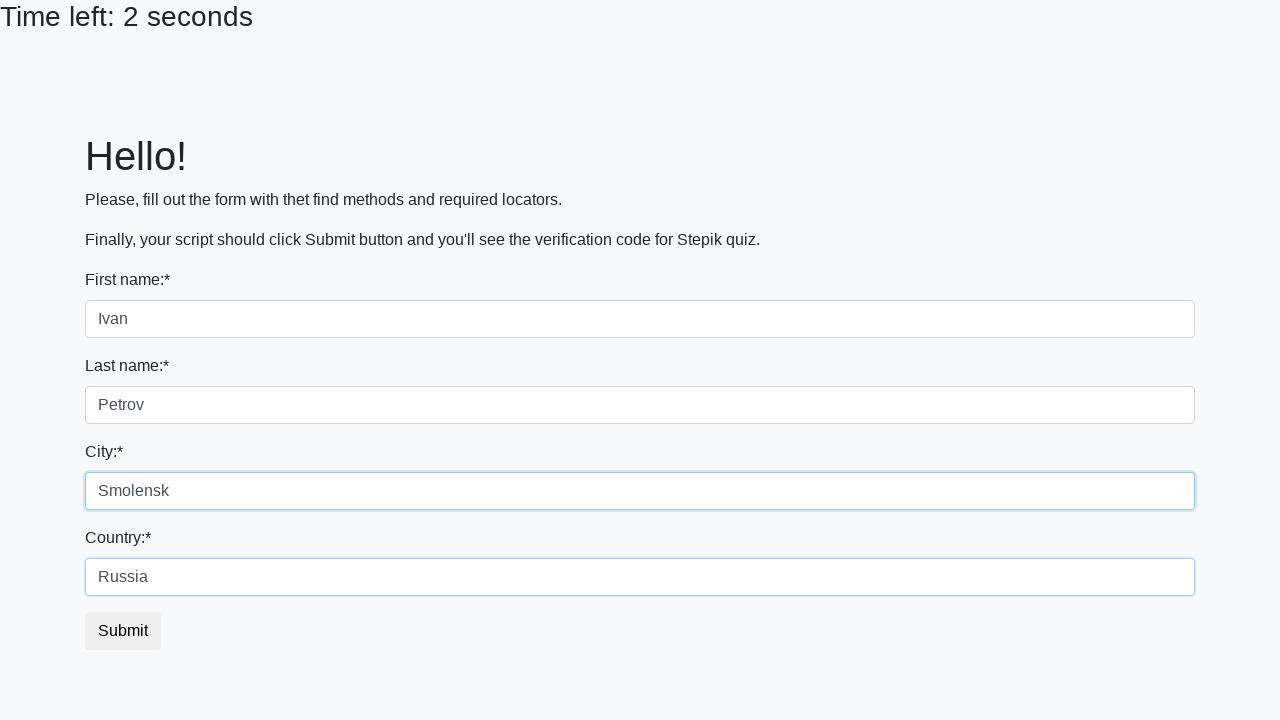

Clicked submit button to complete registration form at (123, 631) on button.btn
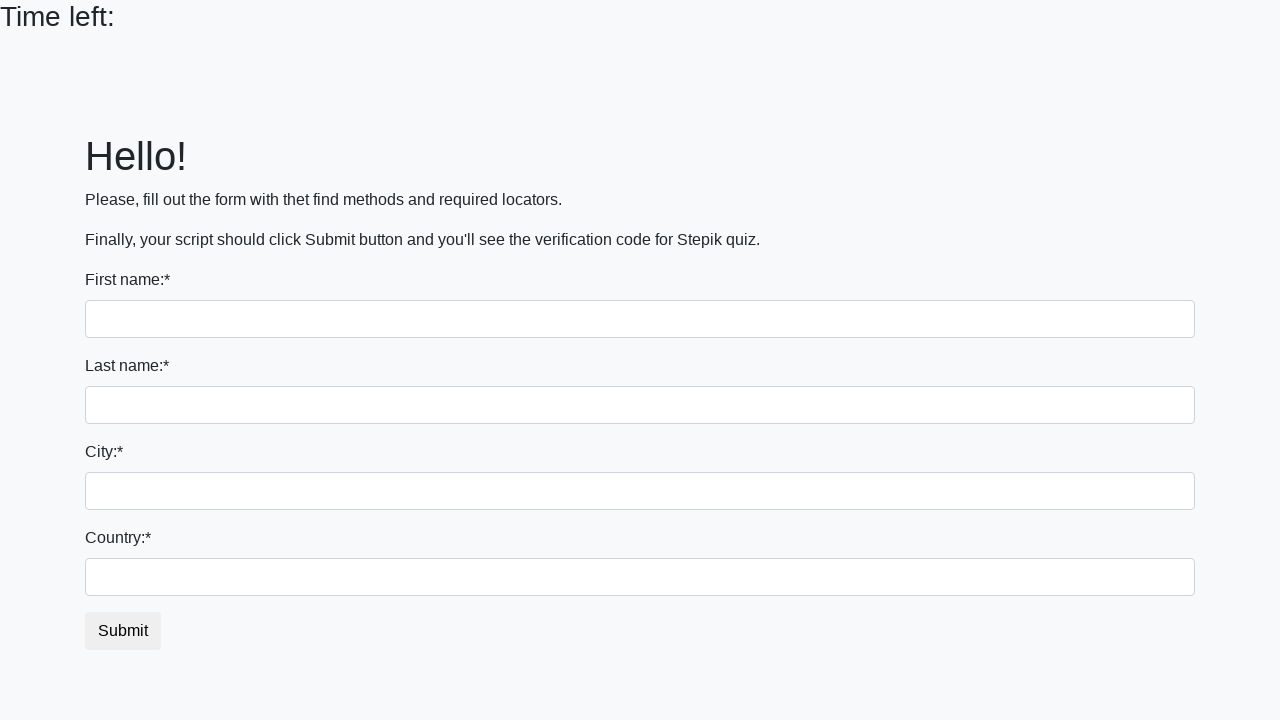

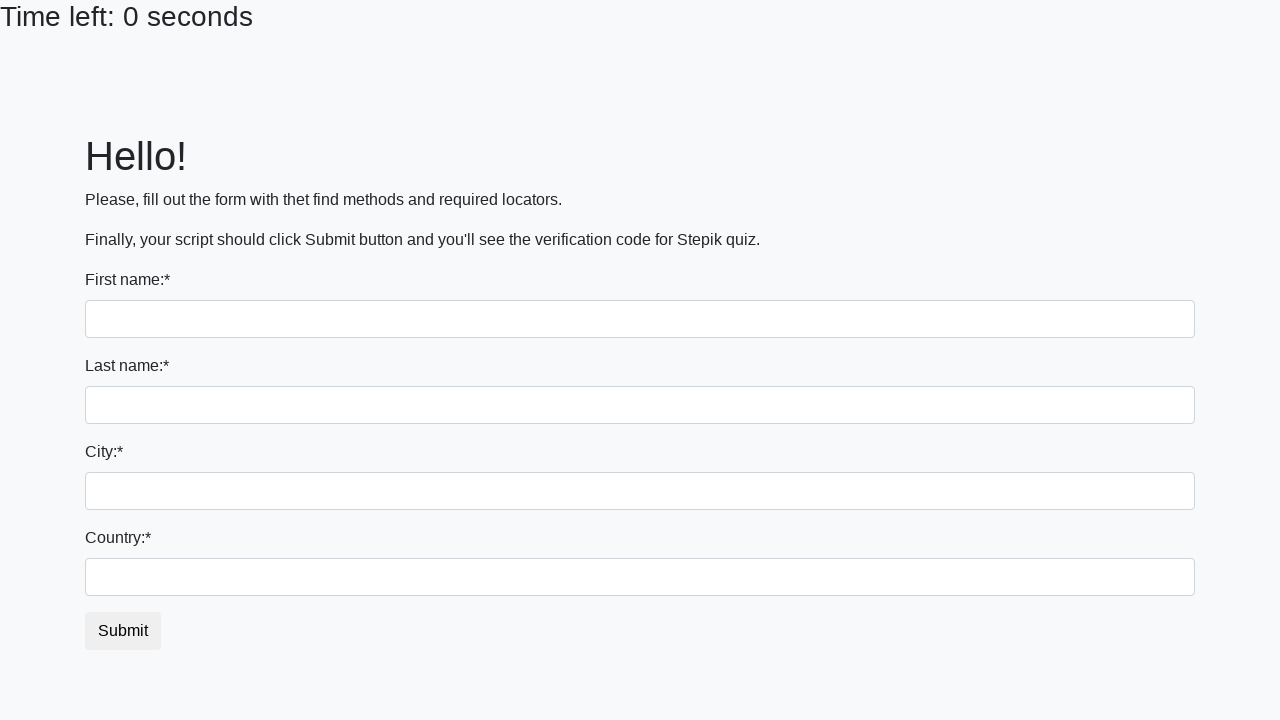